Tests handling a simple JavaScript alert by accepting it

Starting URL: https://the-internet.herokuapp.com/javascript_alerts

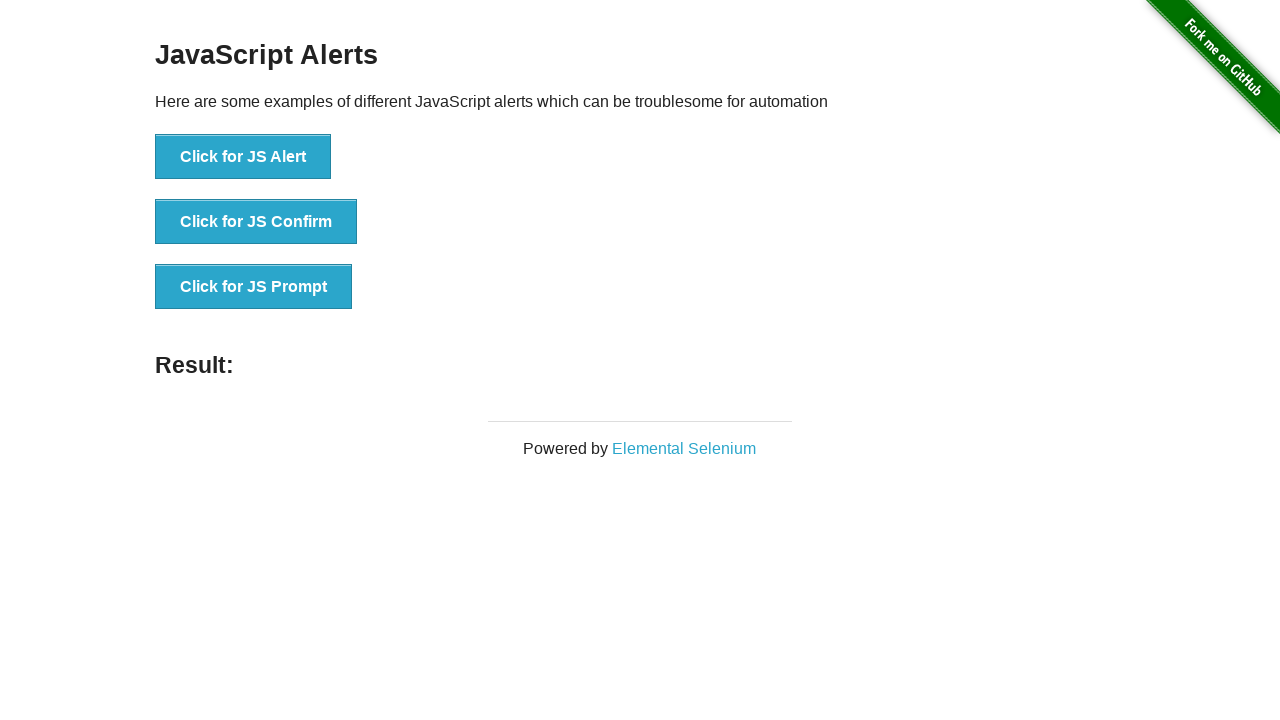

Set up dialog handler to accept alerts
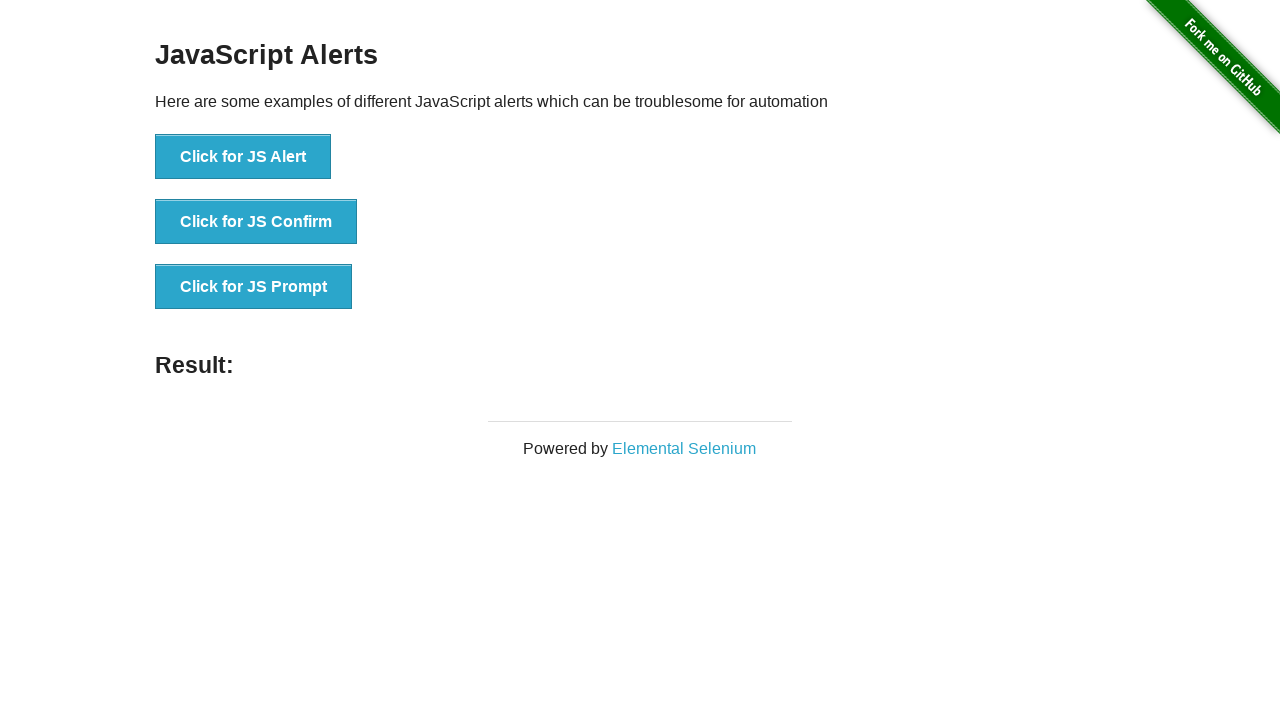

Clicked button to trigger JavaScript alert at (243, 157) on xpath=//button[text()="Click for JS Alert"]
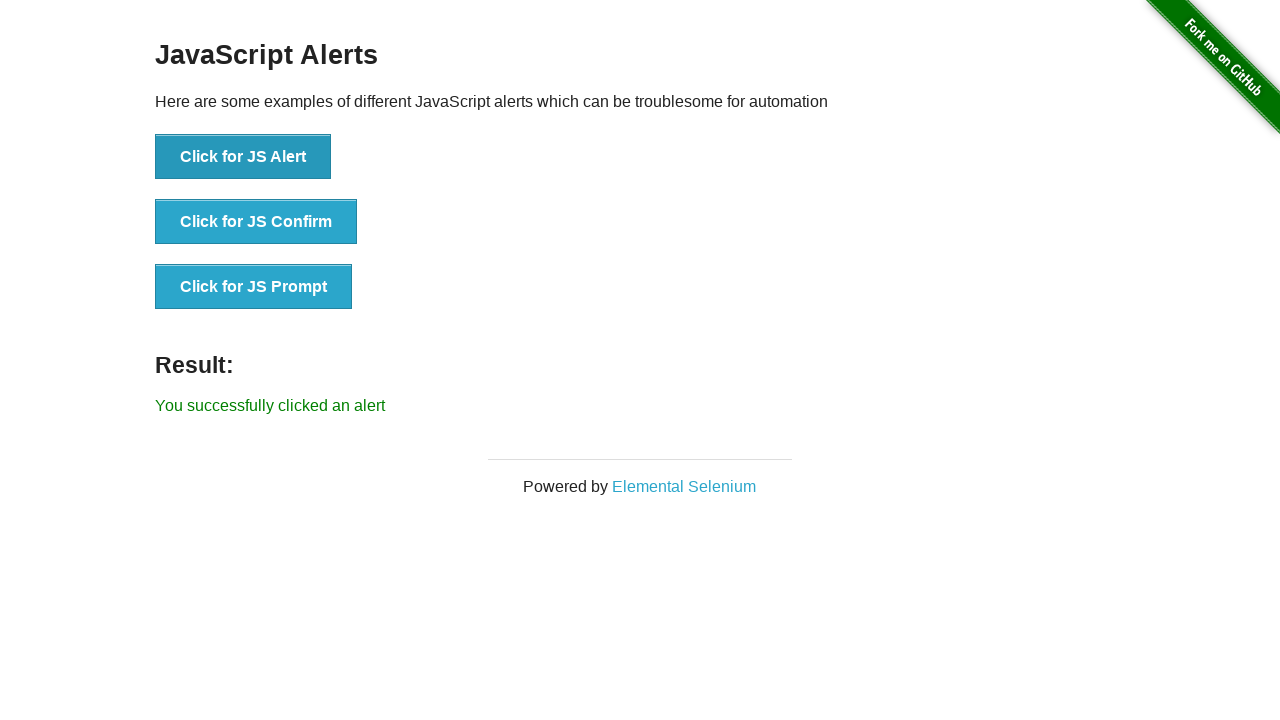

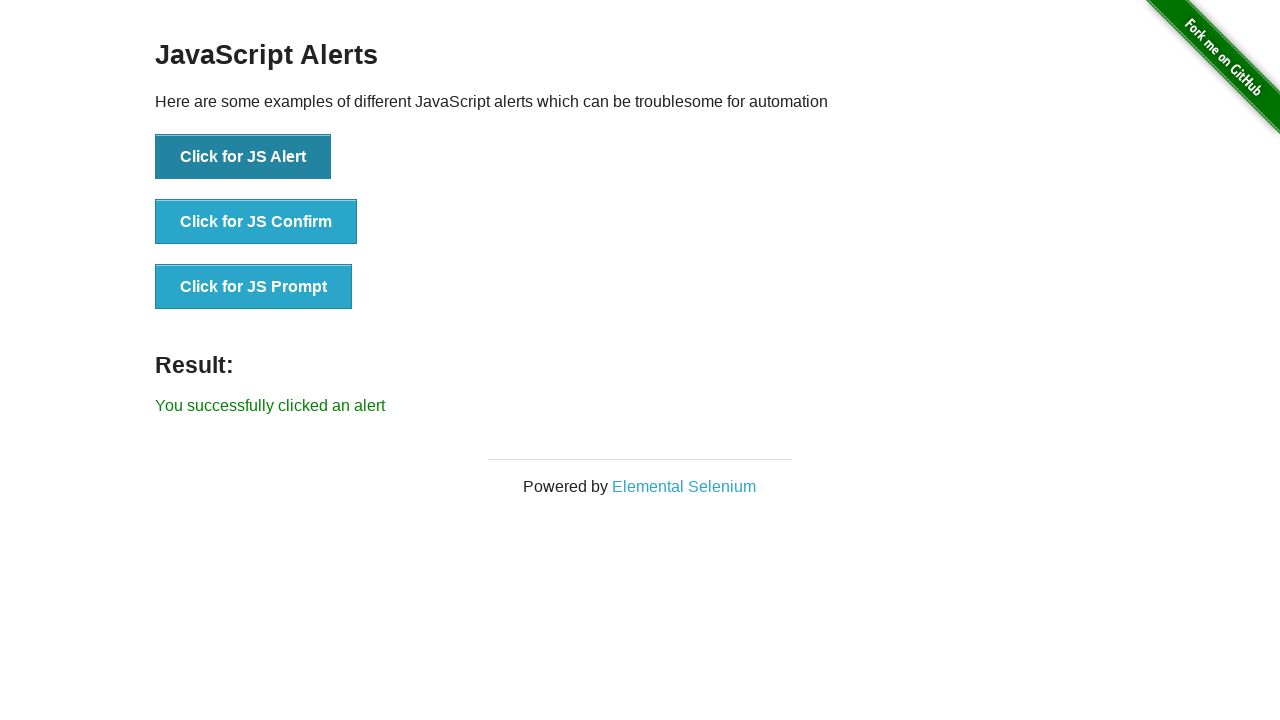